Tests Google Translate Ukrainian to German translation by entering Ukrainian text and verifying the German translation output

Starting URL: https://translate.google.com/?hl=uk&sl=uk&tl=de&op=translate

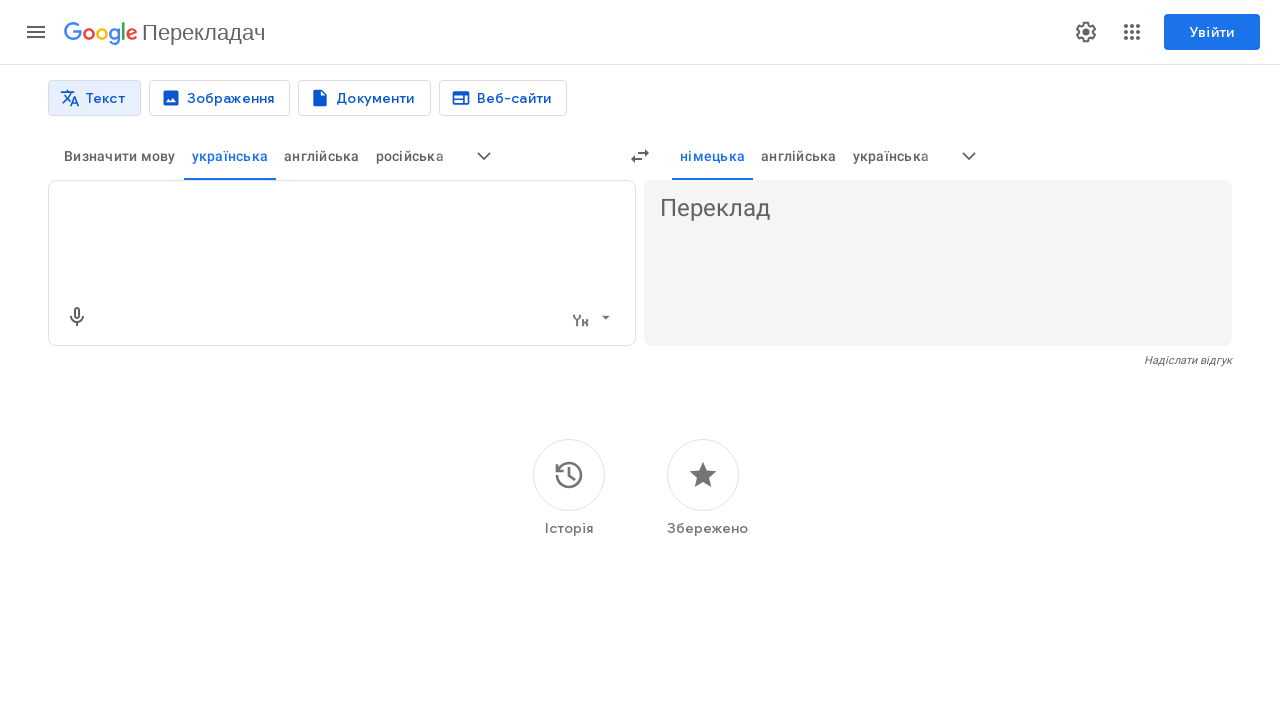

Filled translation input textarea with Ukrainian text 'Я люблю тестування' on textarea
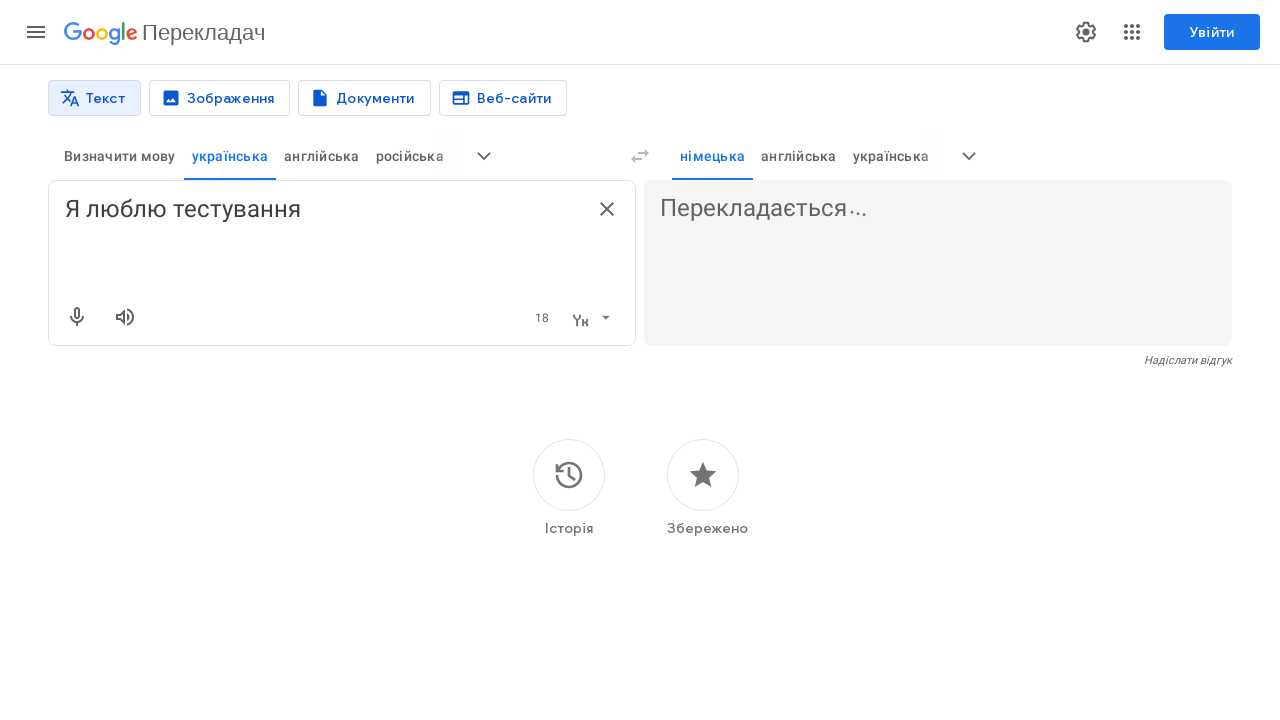

Pressed Enter to submit the translation request on textarea
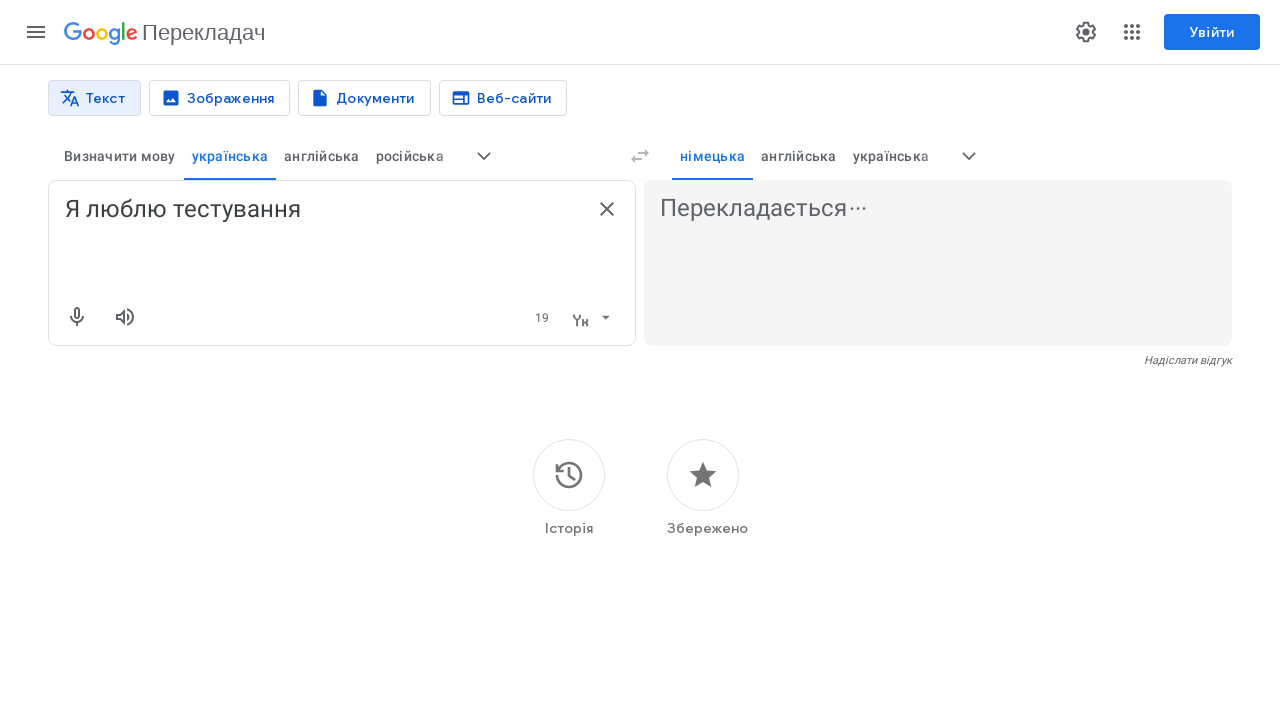

Translation output appeared on page
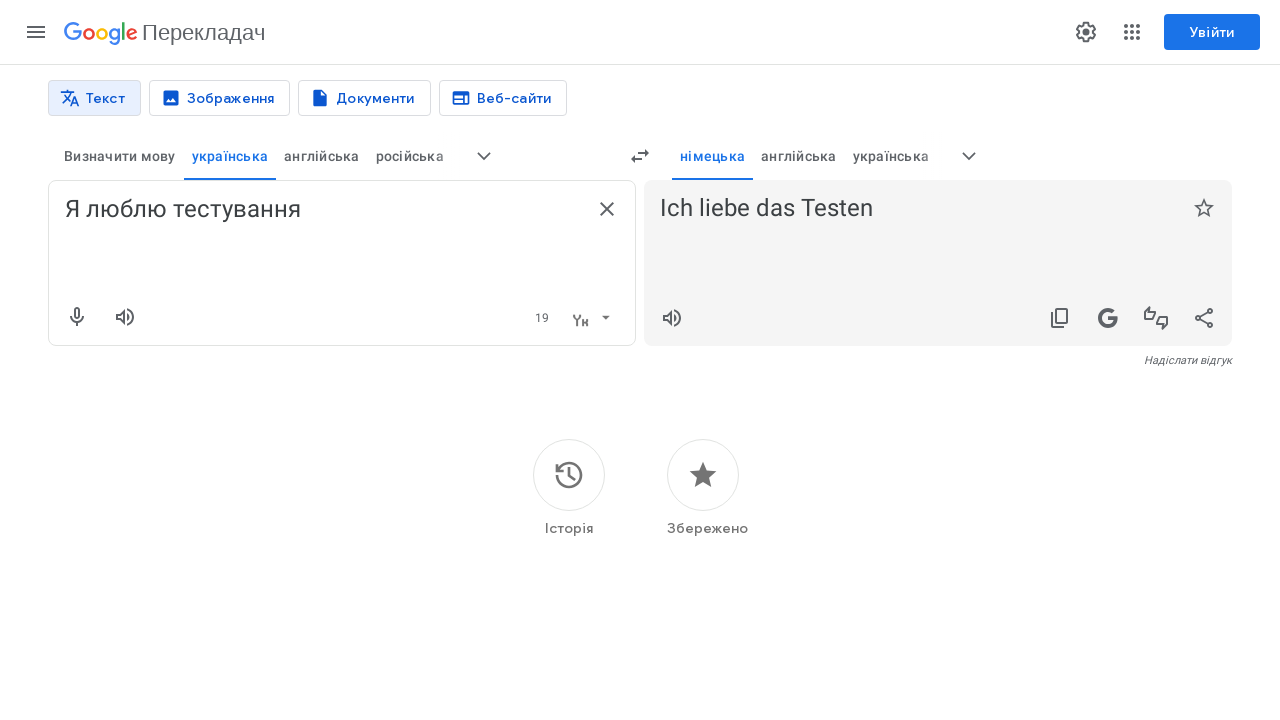

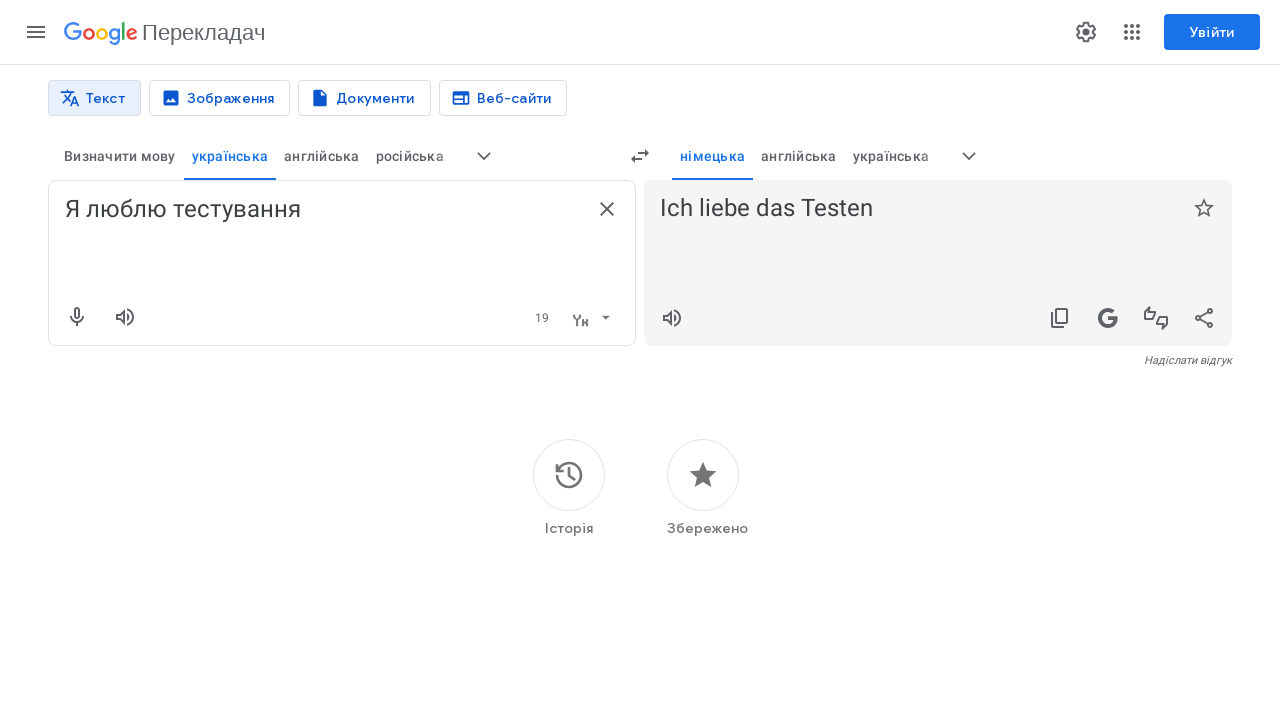